Searches for "a" and interacts with a specific product result by index

Starting URL: http://opencart.abstracta.us/

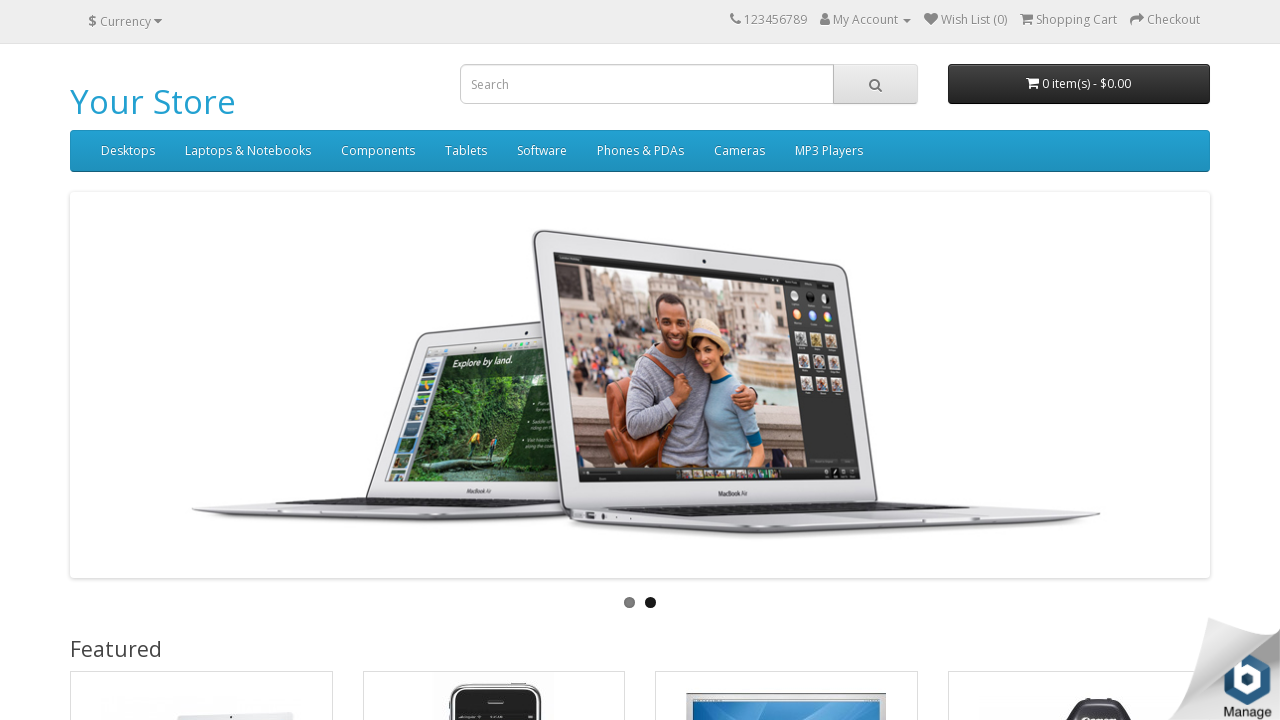

Filled search field with 'a' on input[name='search']
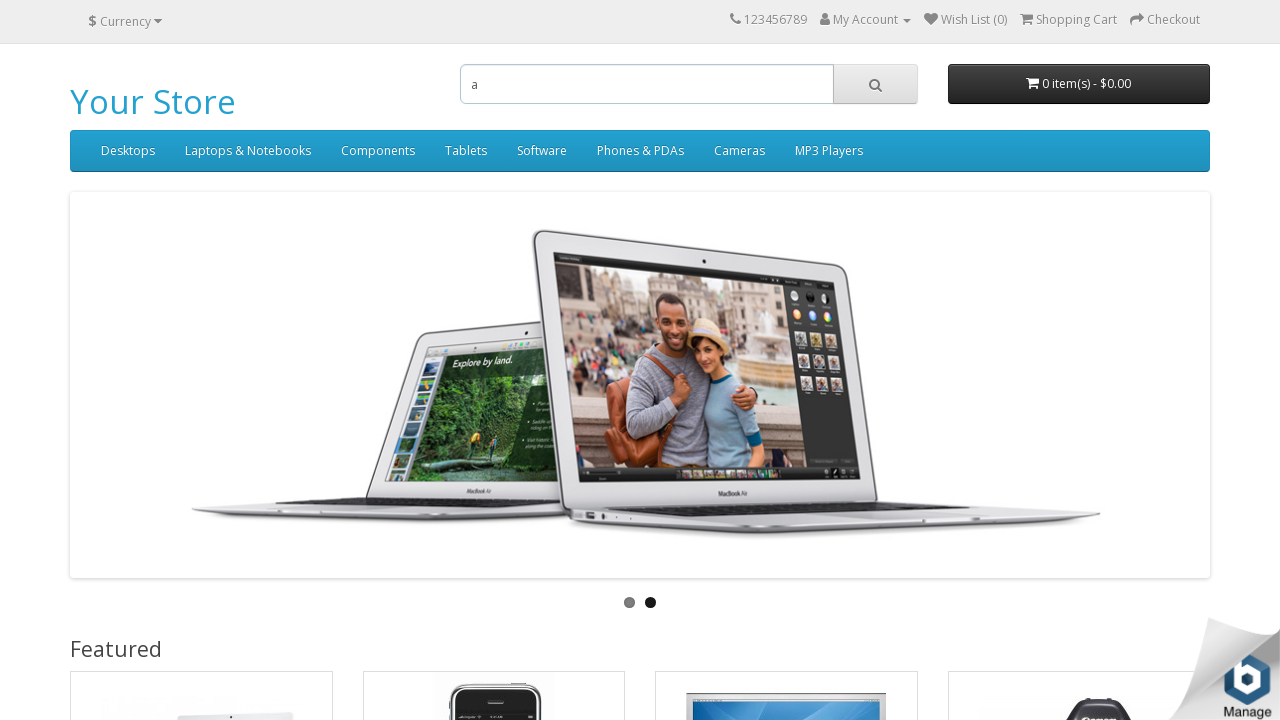

Pressed Enter to submit search for 'a' on input[name='search']
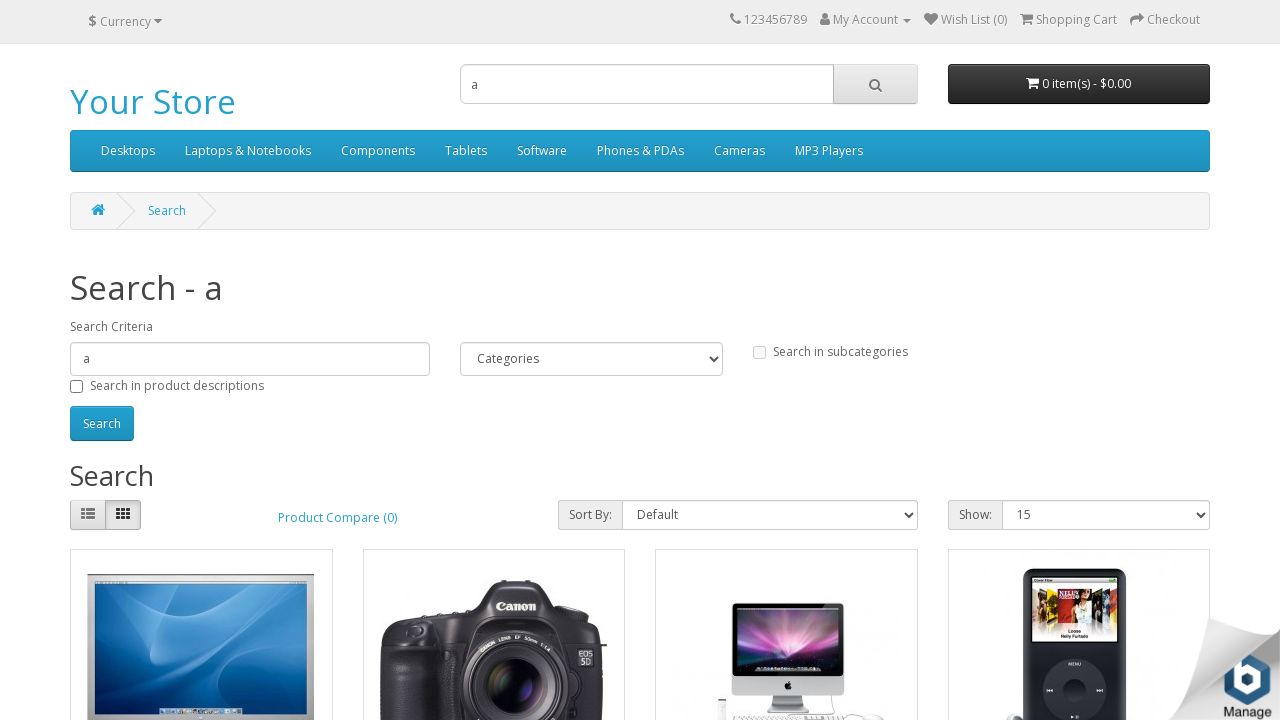

Product search results loaded
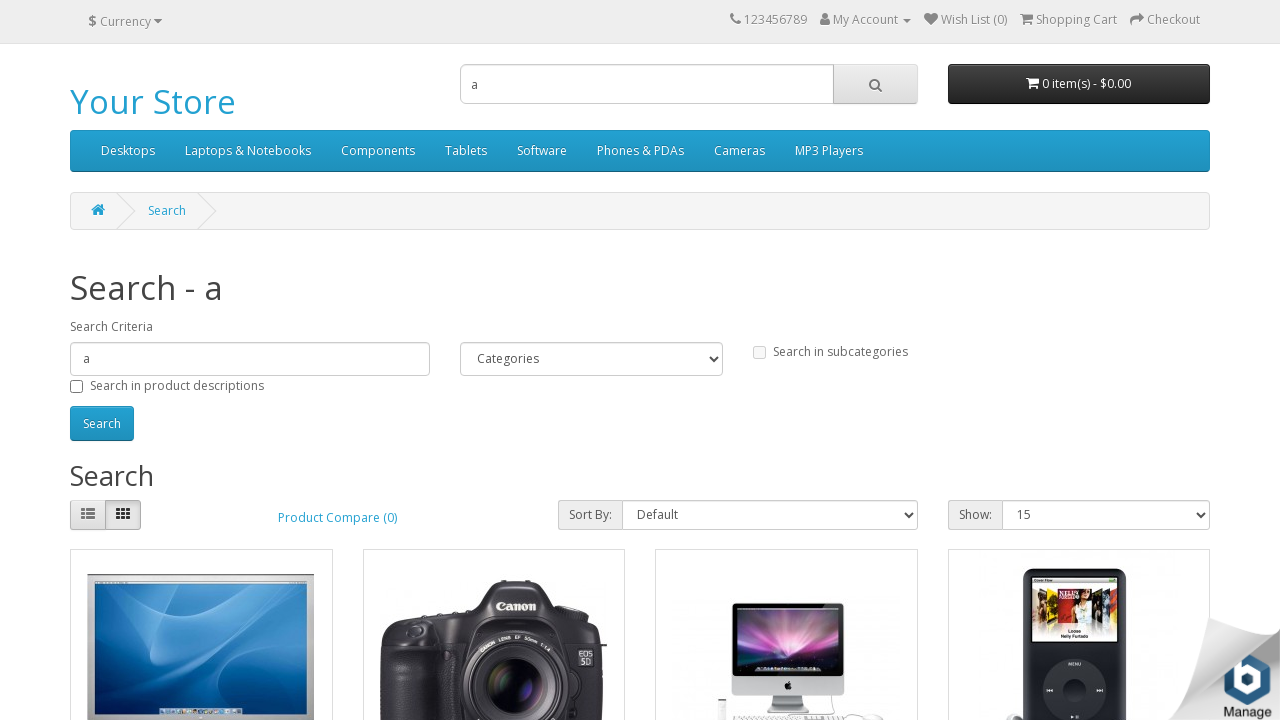

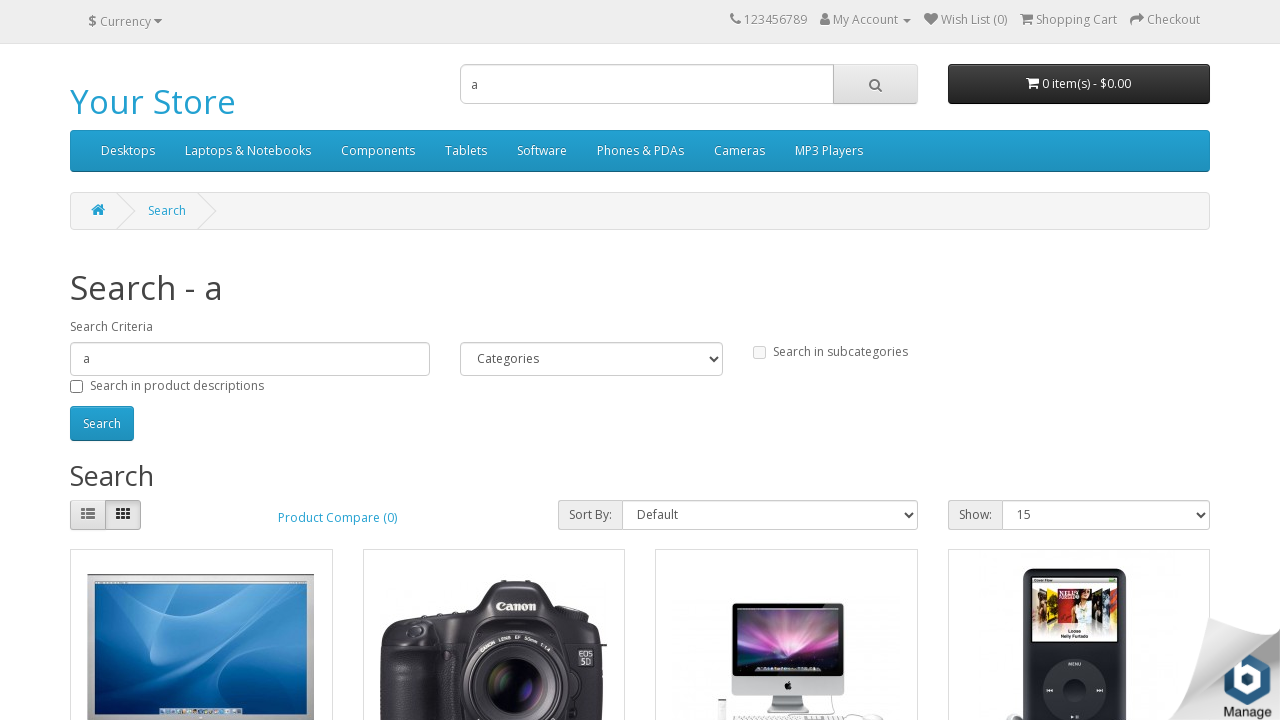